Tests the top menu navigation by hovering over a menu item to reveal dropdown options and verifies that submenu items are displayed correctly, then clicks on a search button.

Starting URL: https://modernpreciouscoin.com

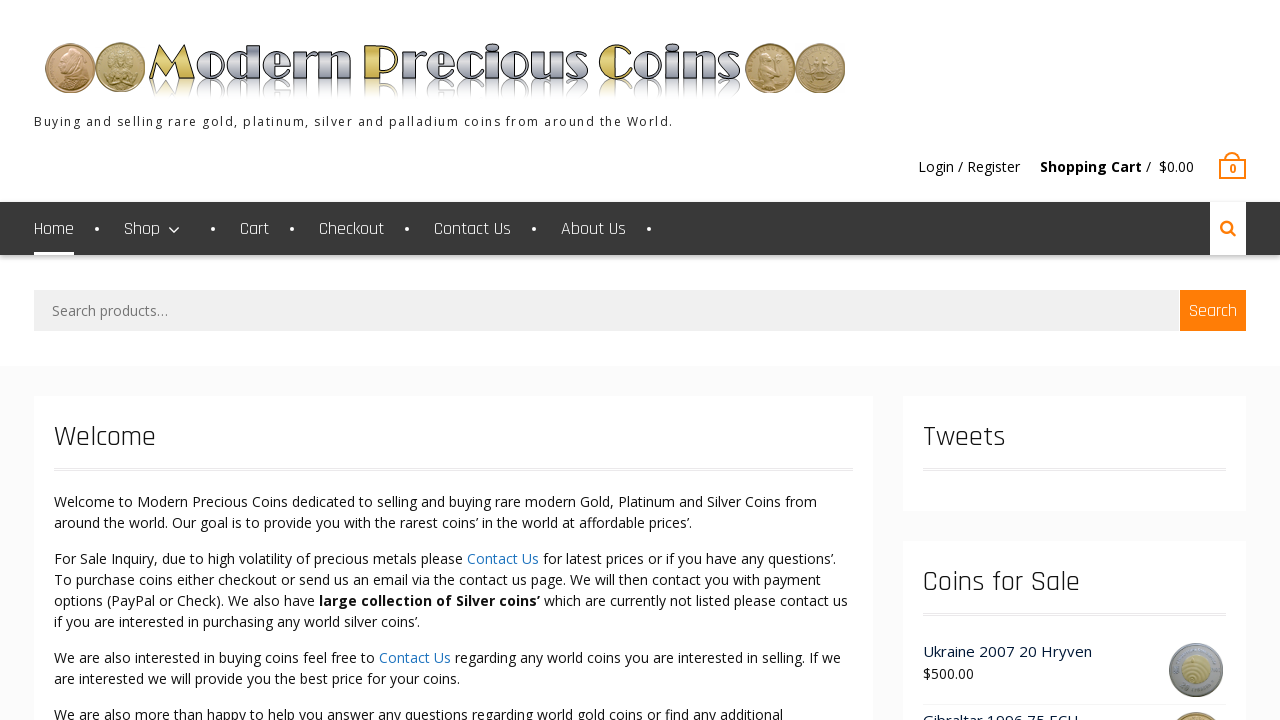

Hovered over second menu item to reveal dropdown at (157, 229) on #primary-menu > li:nth-child(2) > a
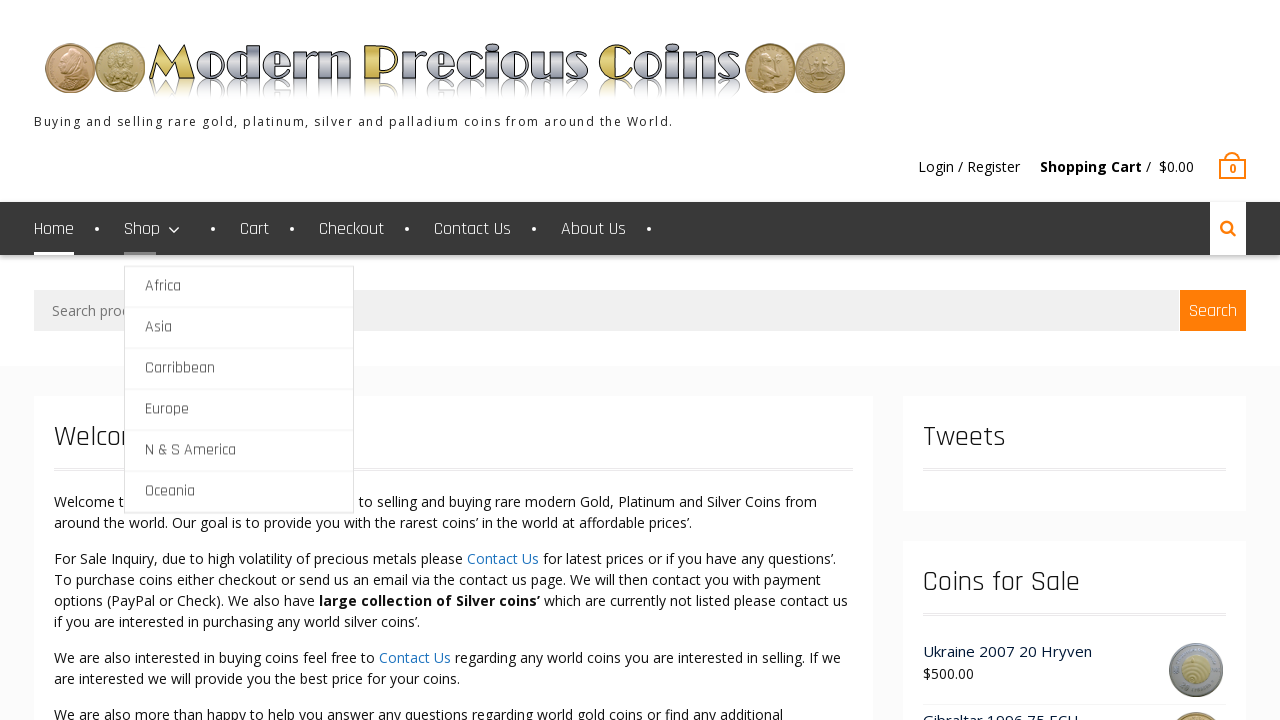

First submenu item is visible
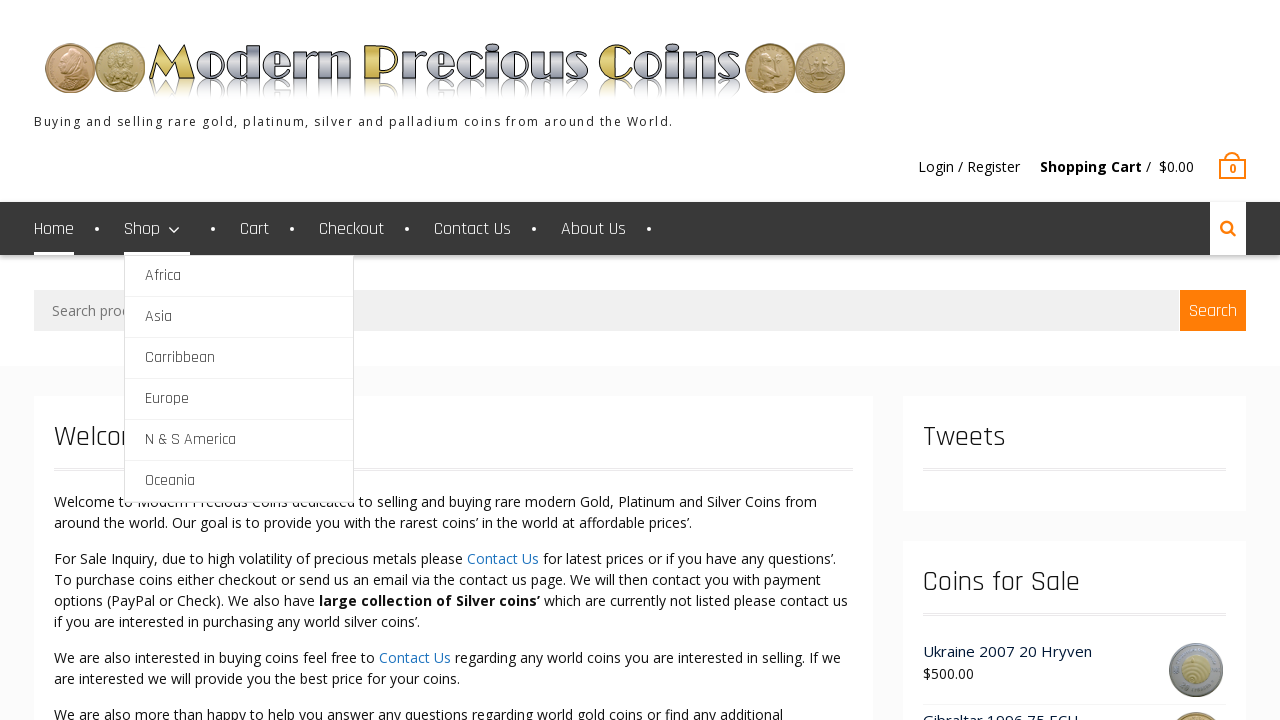

Second submenu item is visible
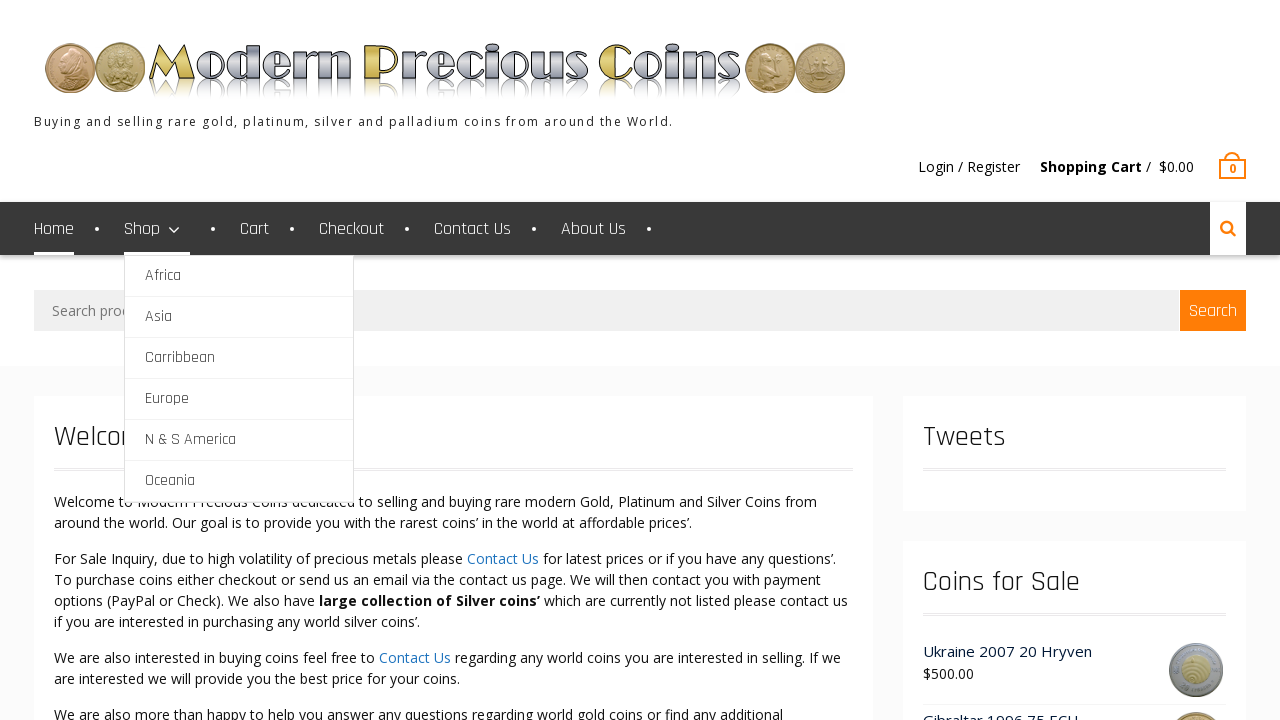

Third submenu item is visible
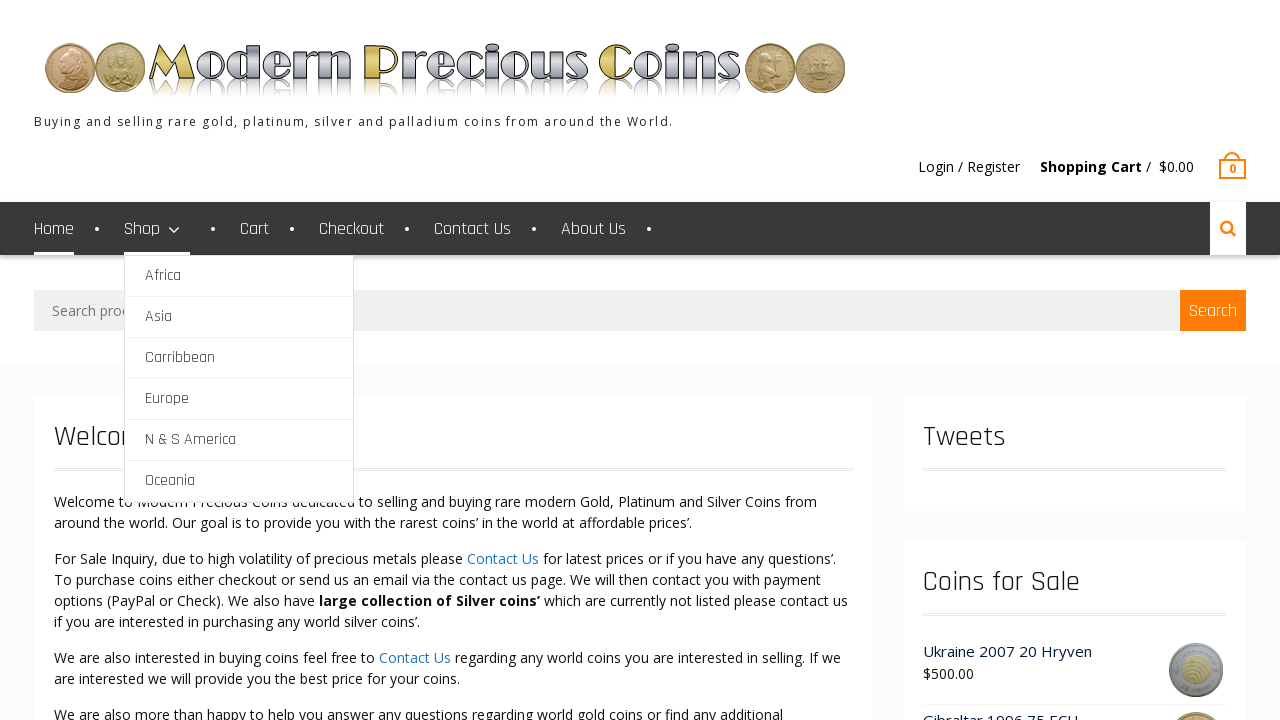

Fourth submenu item is visible
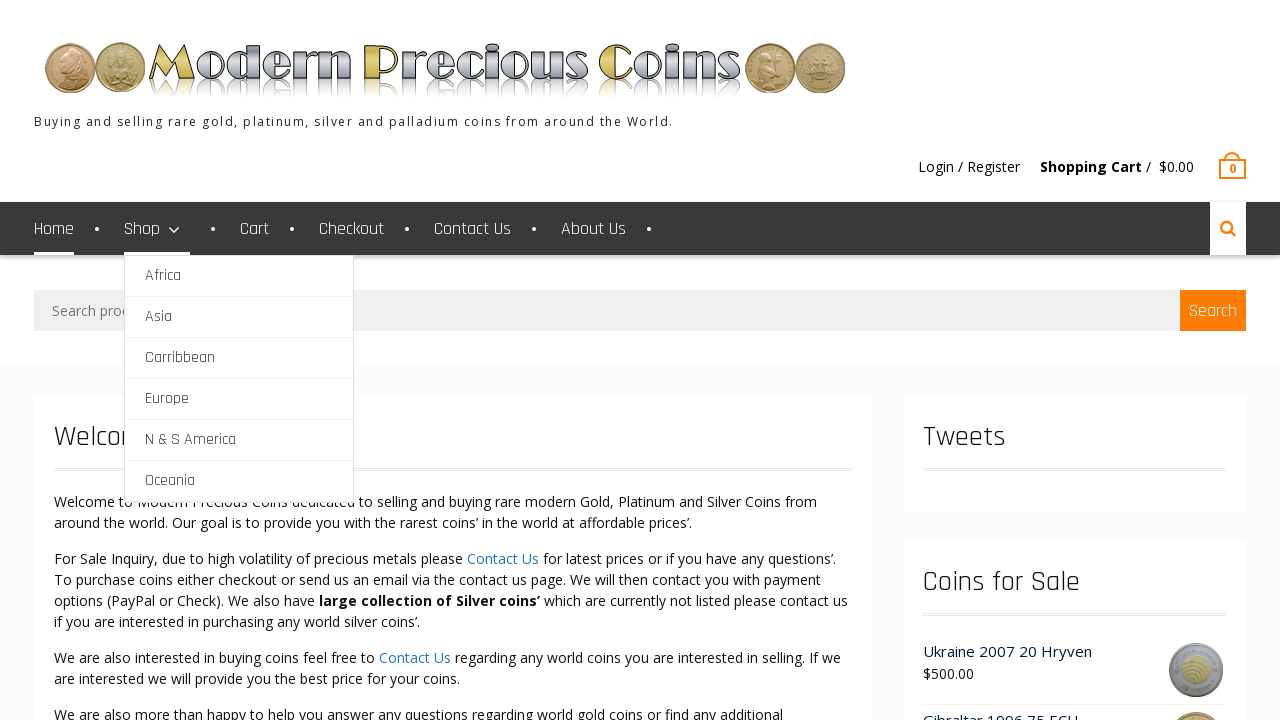

Fifth submenu item is visible
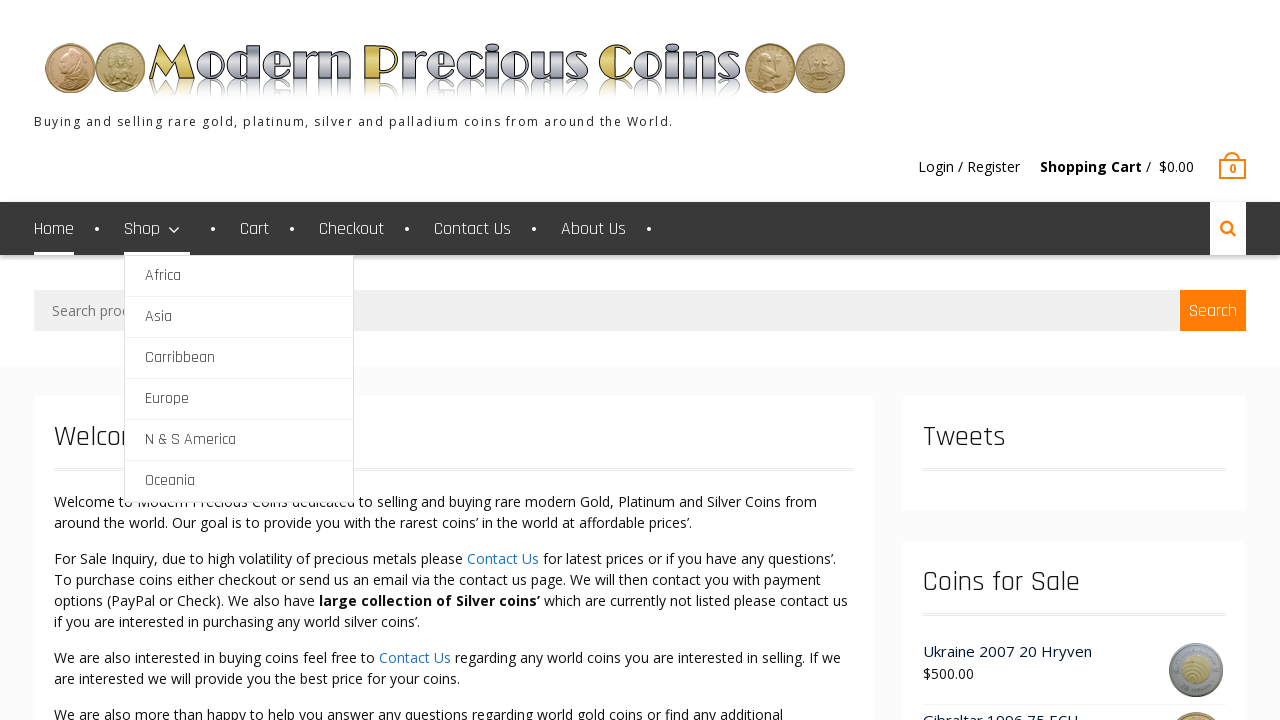

Sixth submenu item is visible
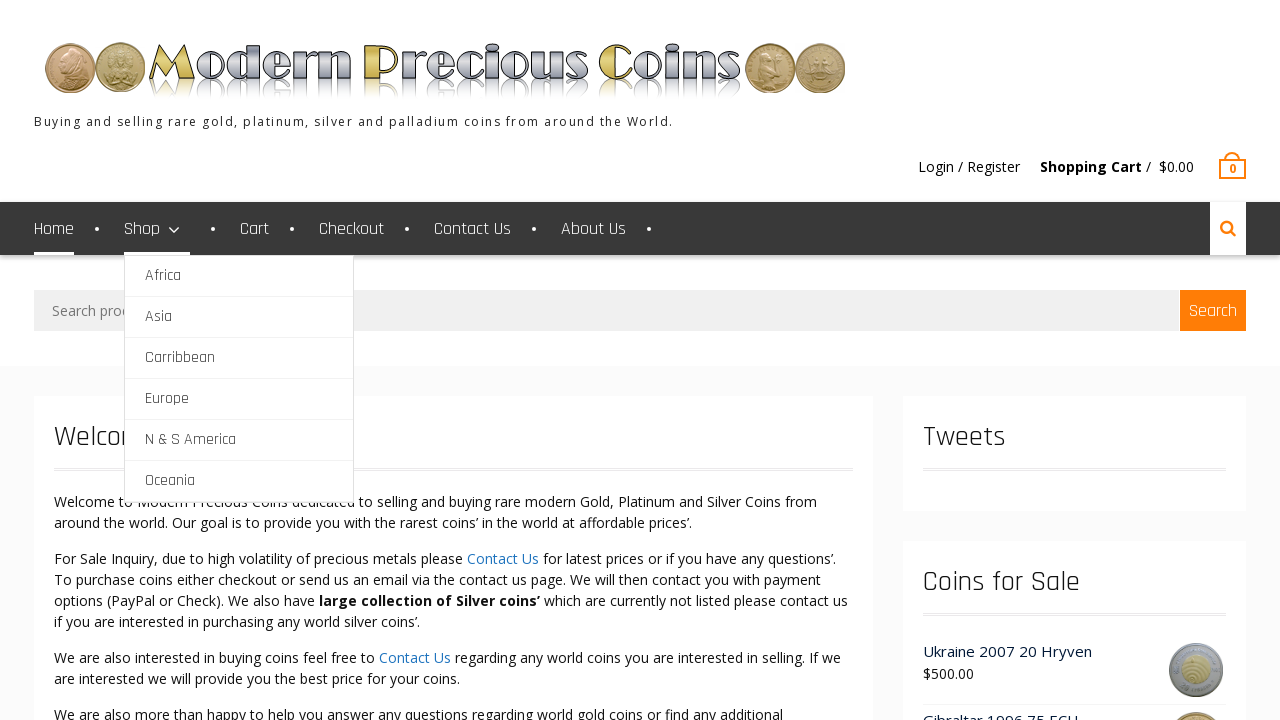

Clicked search button at (1213, 311) on #woocommerce_product_search-5 > div > form > button
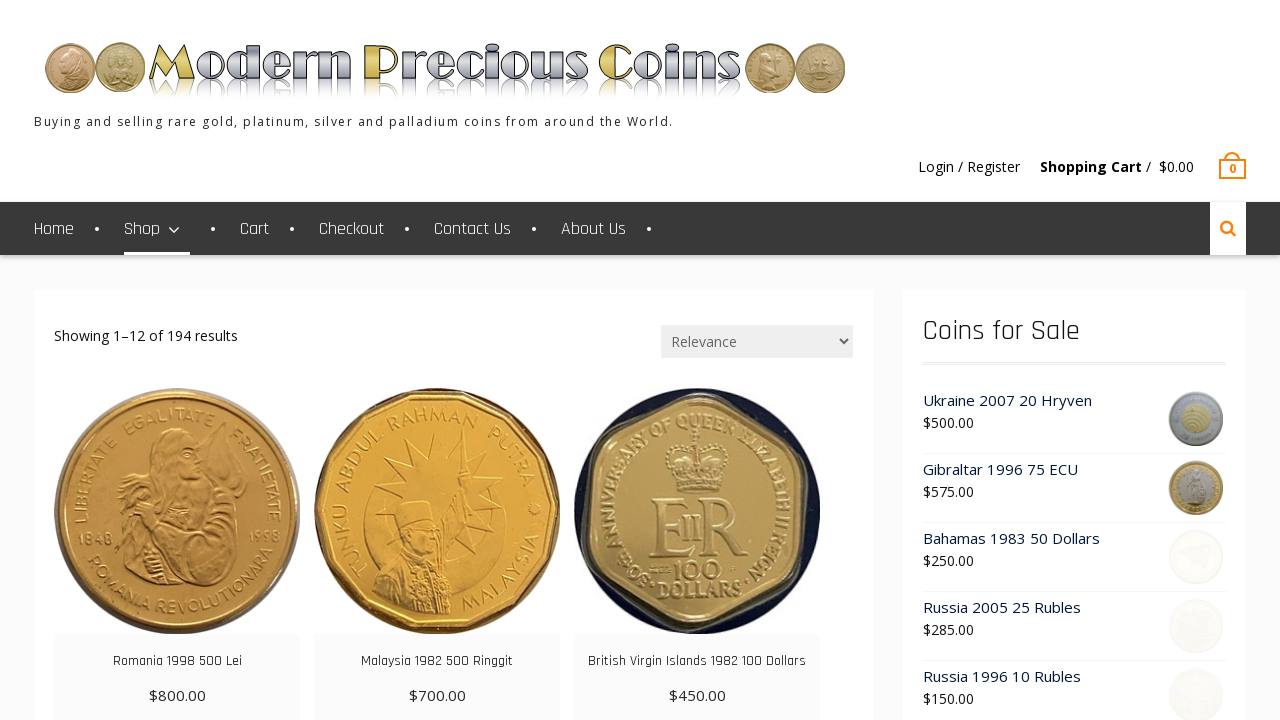

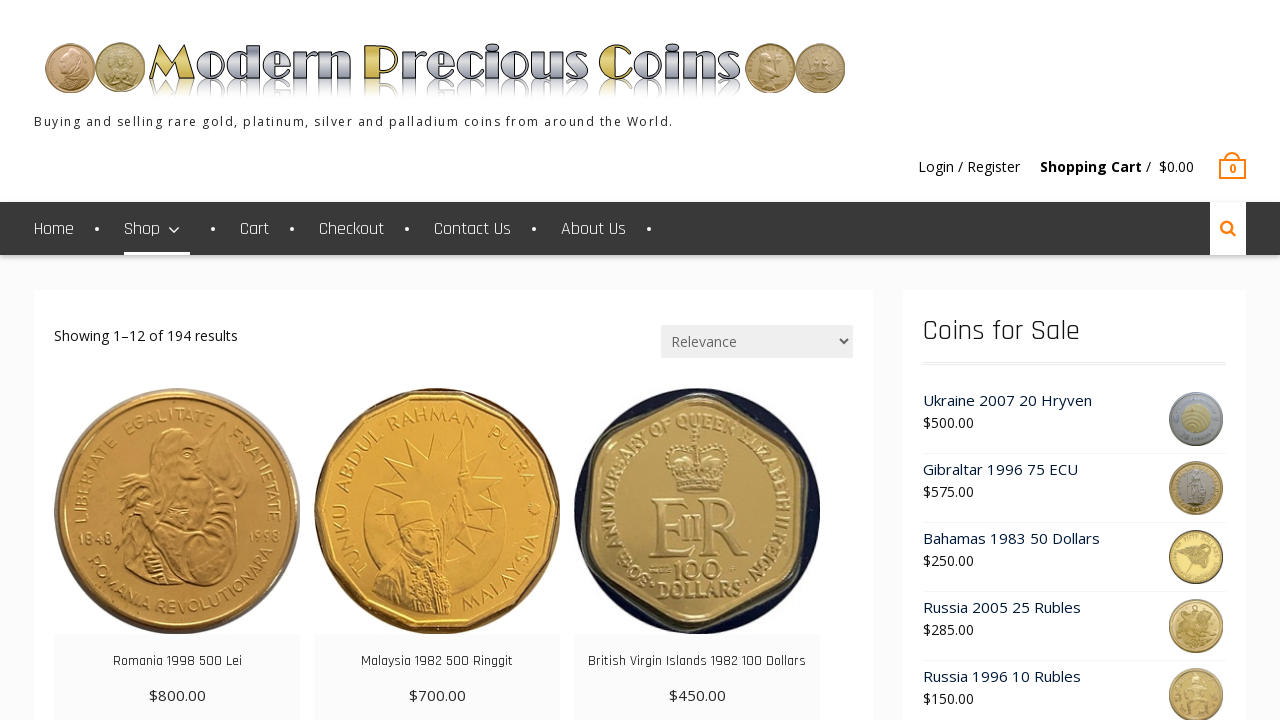